Navigates to Taipei bus route 88區 information page, waits for the page to load, triggers data update via JavaScript, and verifies station information elements are present.

Starting URL: https://pda5284.gov.taipei/MQS/route.jsp?rid=17869

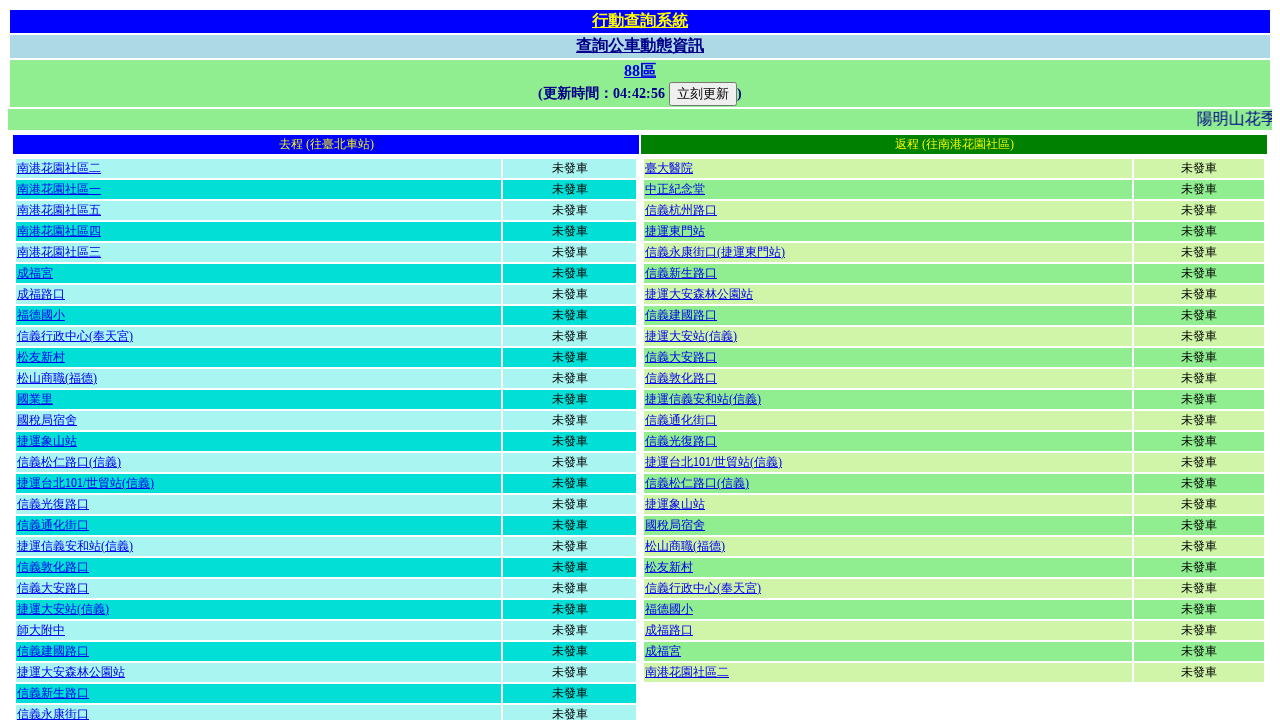

Waited for update time element to load
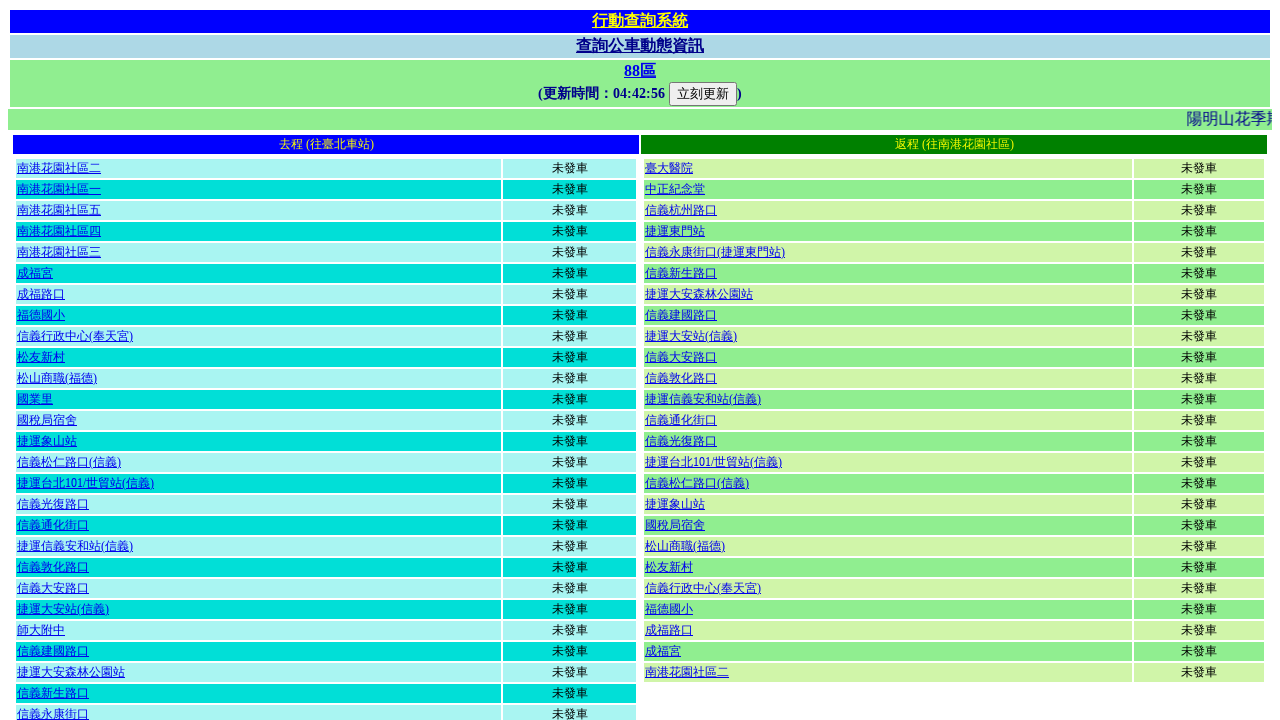

Executed queryDyna() JavaScript function to trigger data update
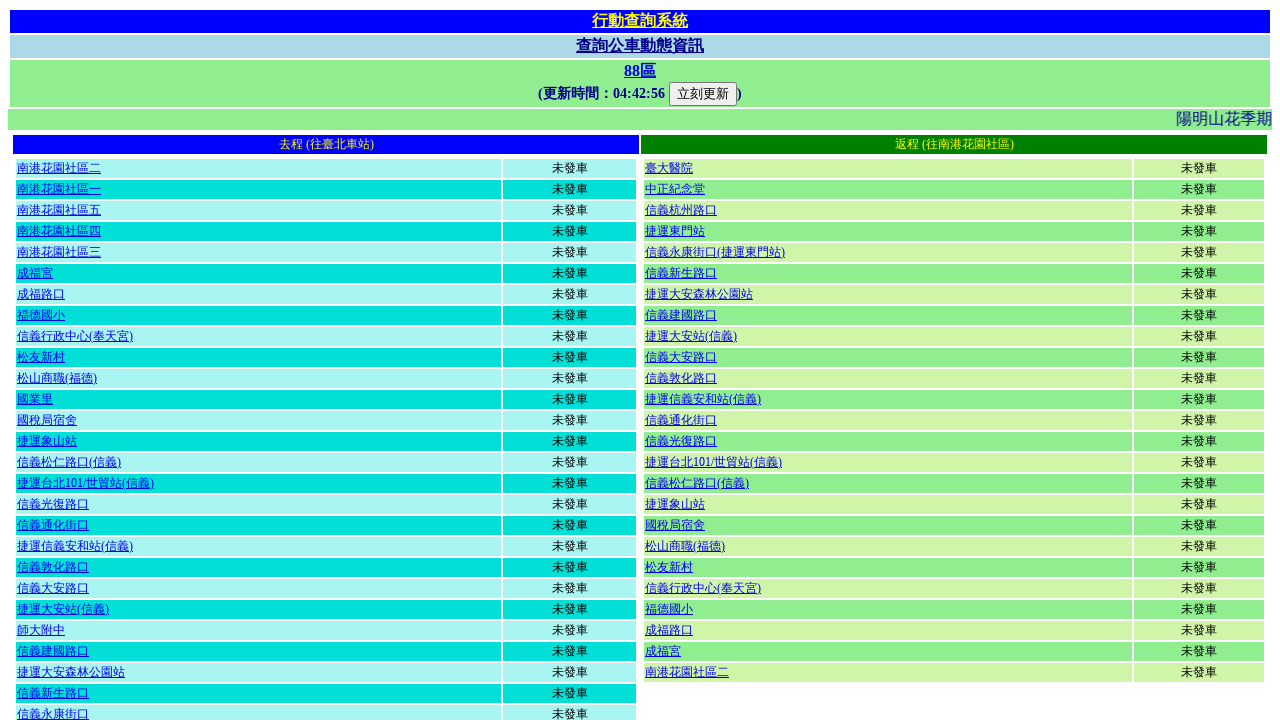

Waited for update time element to contain ':' indicating data refresh
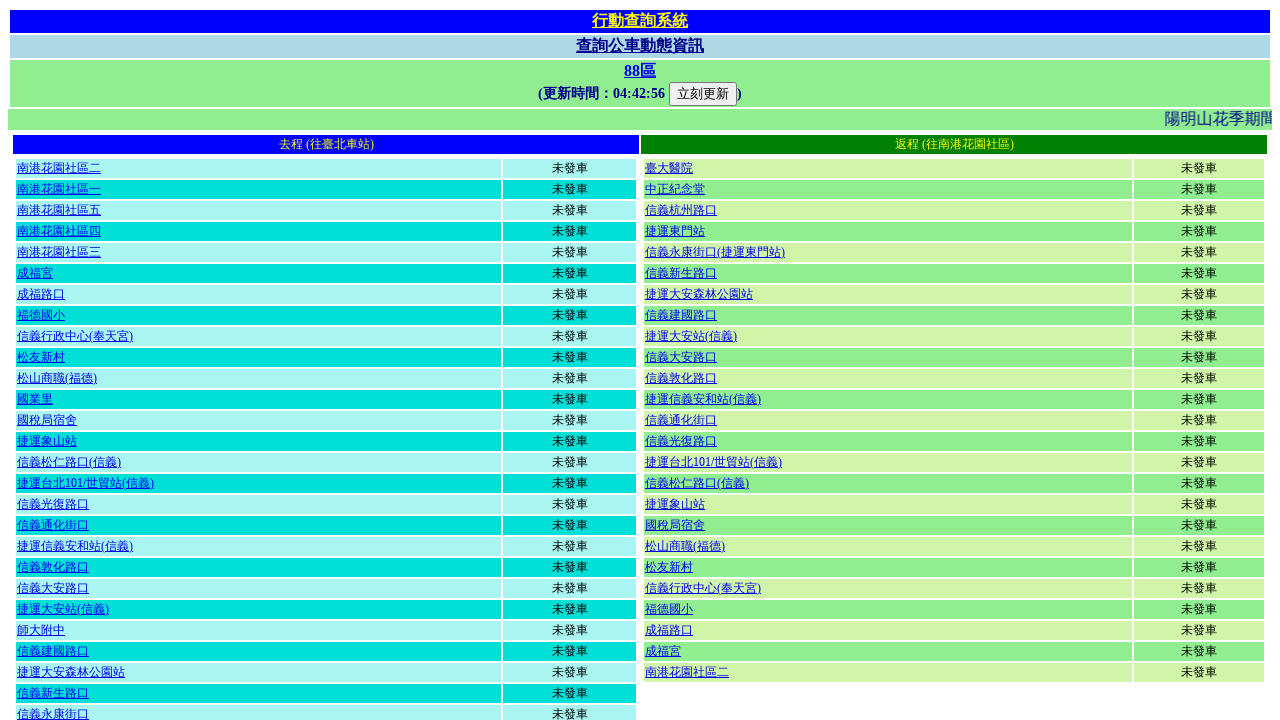

Verified station information element '中正紀念堂' is present
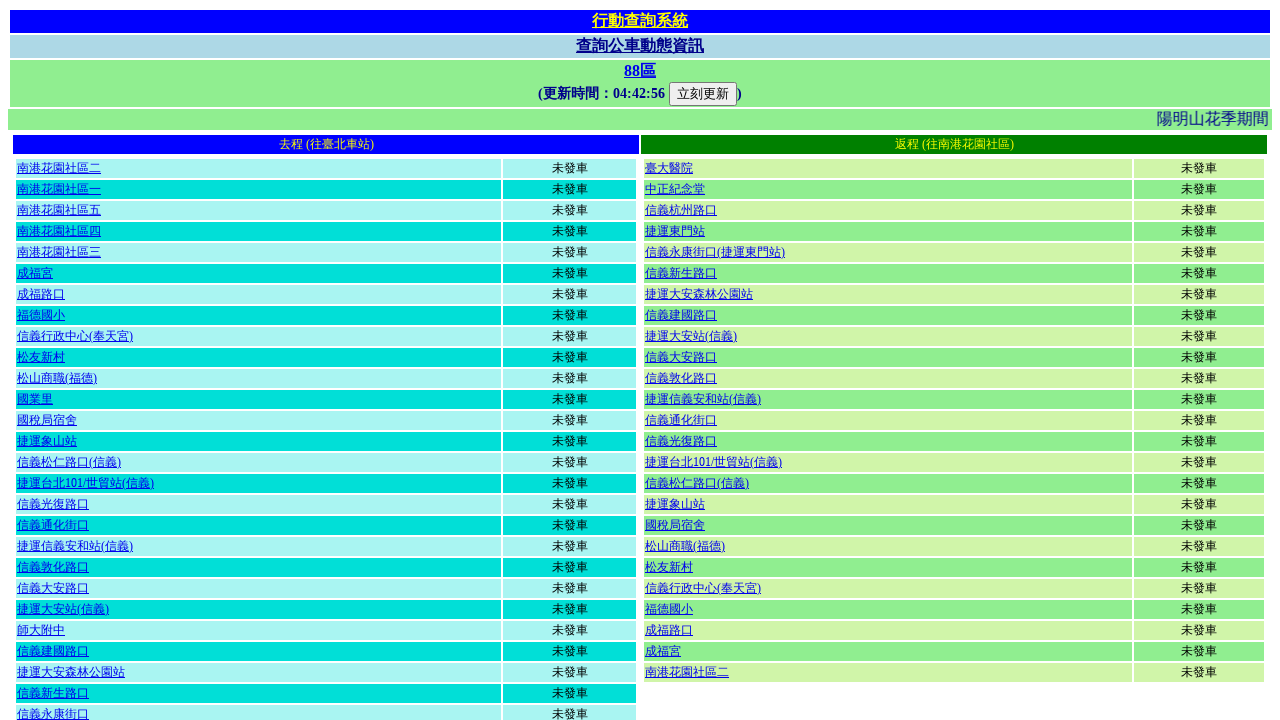

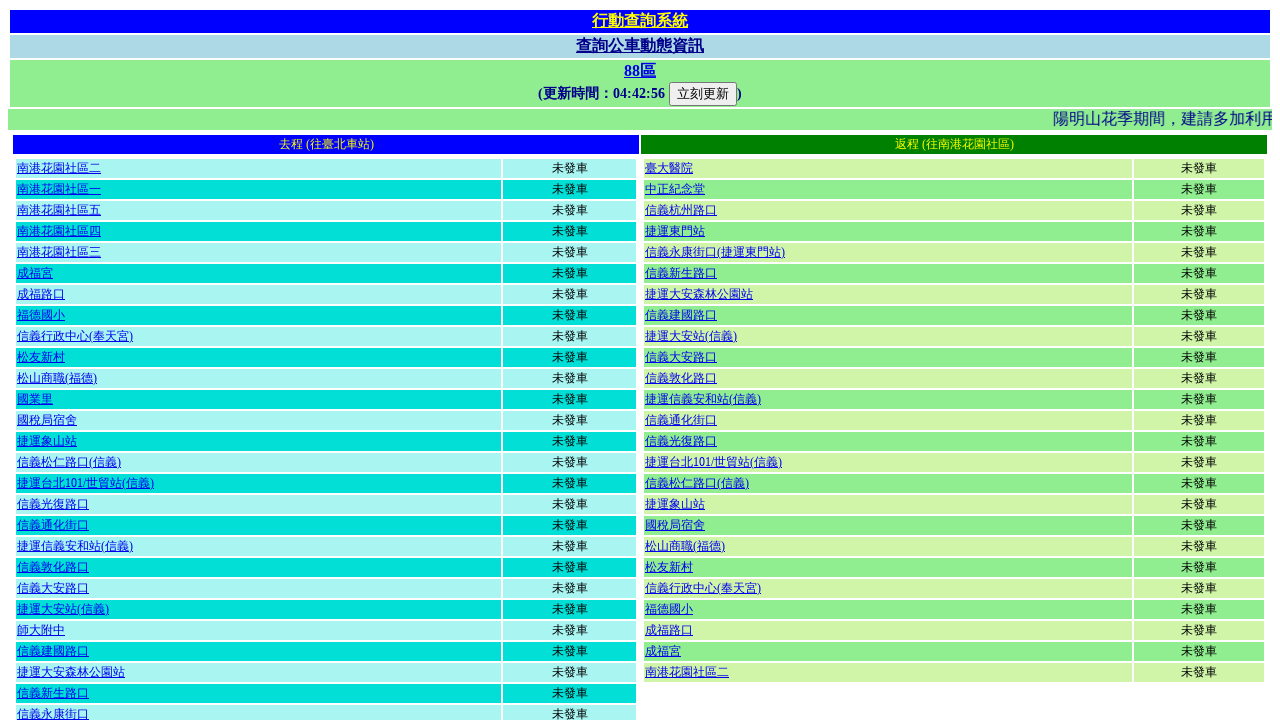